Navigates to home page and verifies the header and description text are displayed correctly

Starting URL: https://kristinek.github.io/site

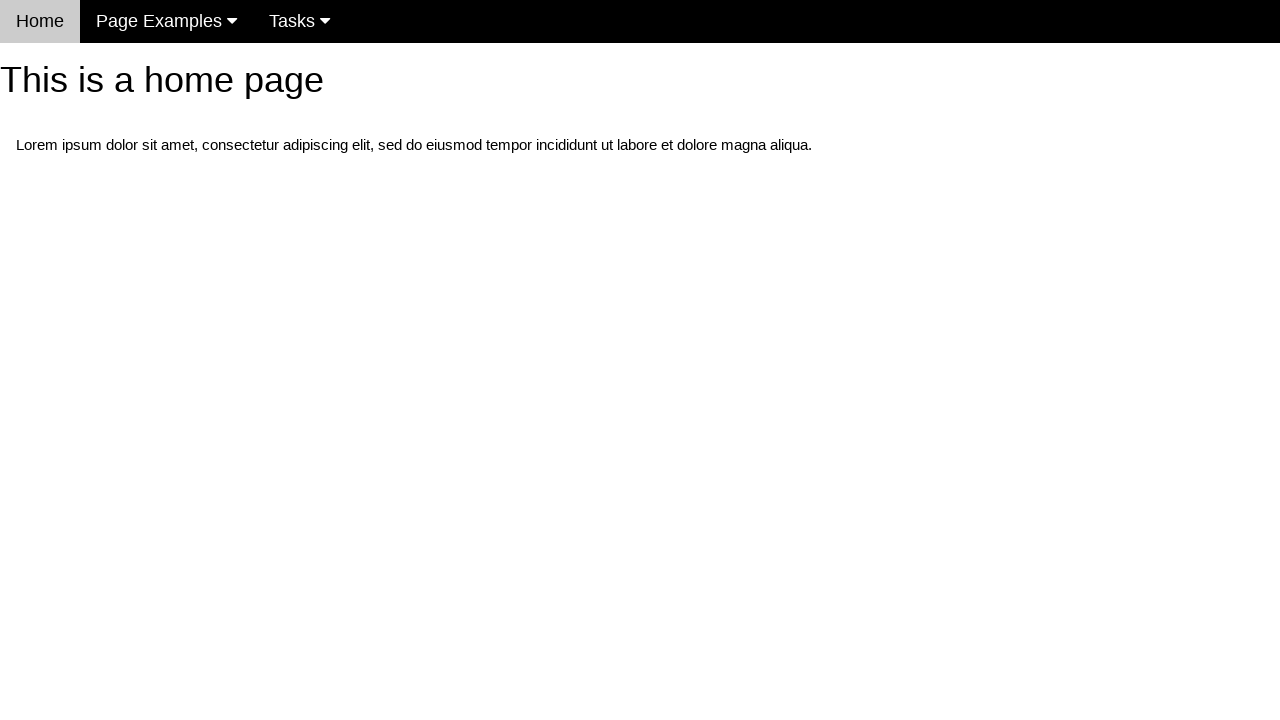

Navigated to home page
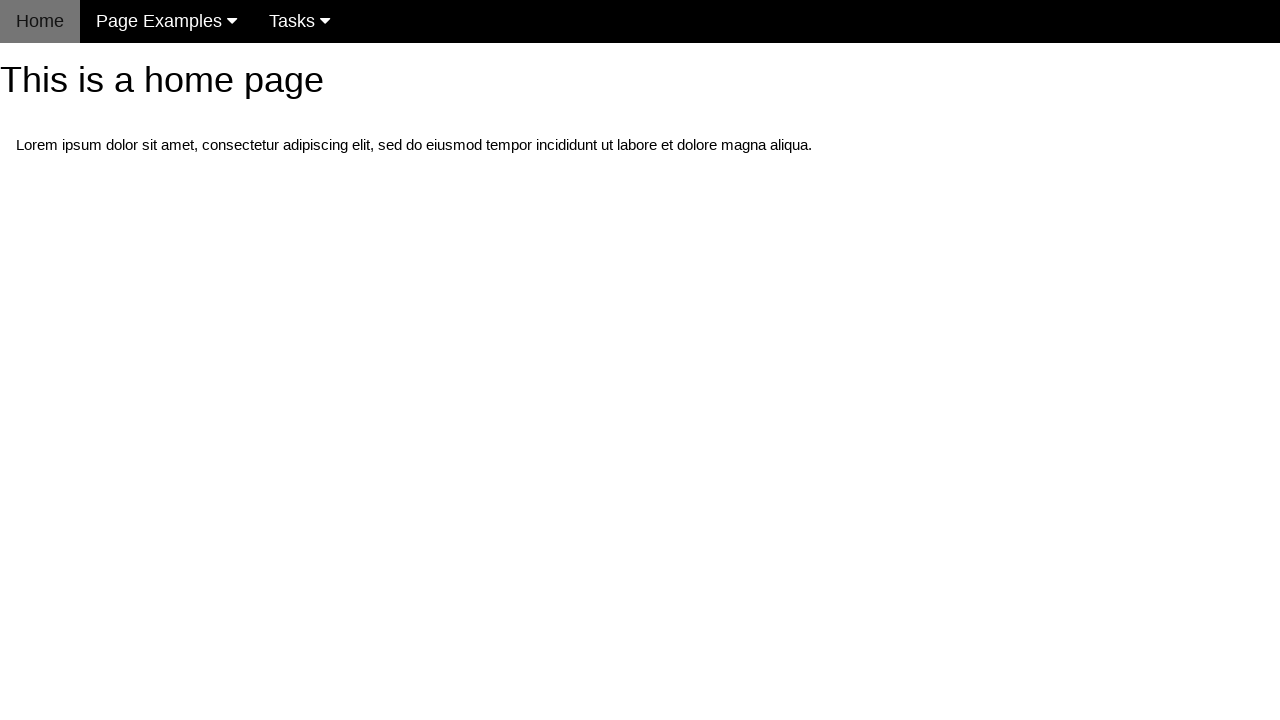

Located header element
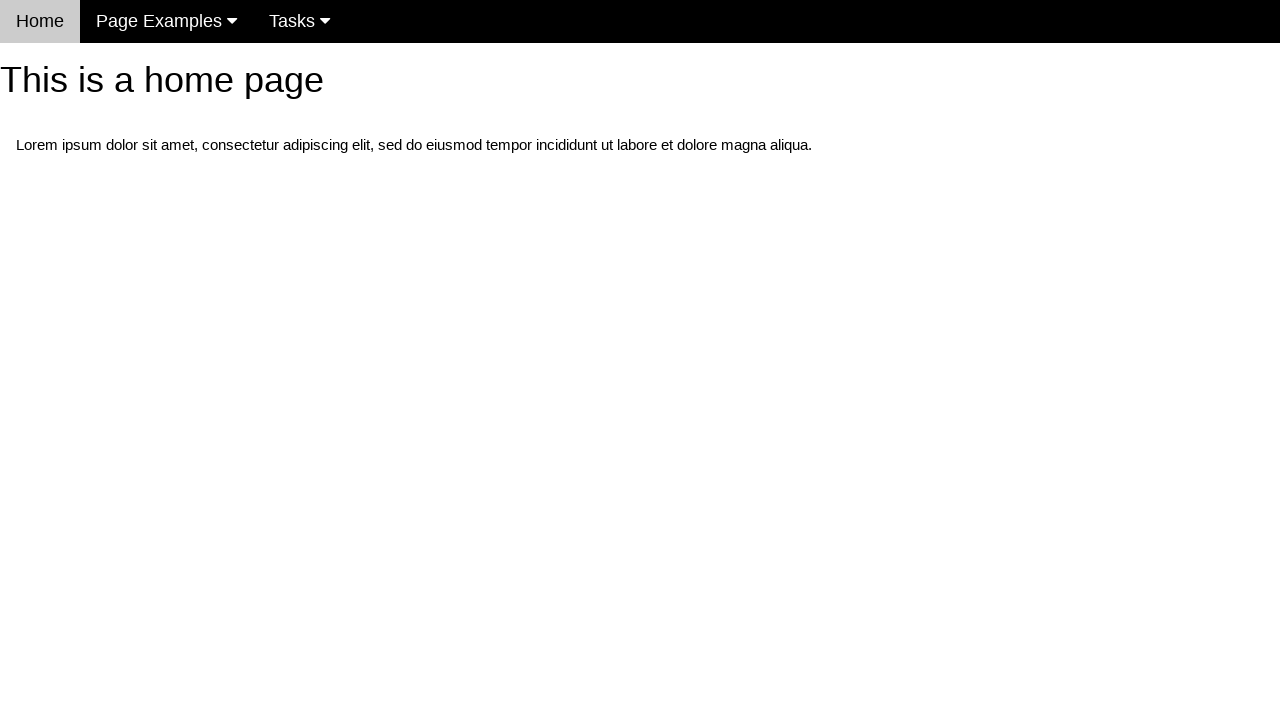

Verified header text is 'This is a home page'
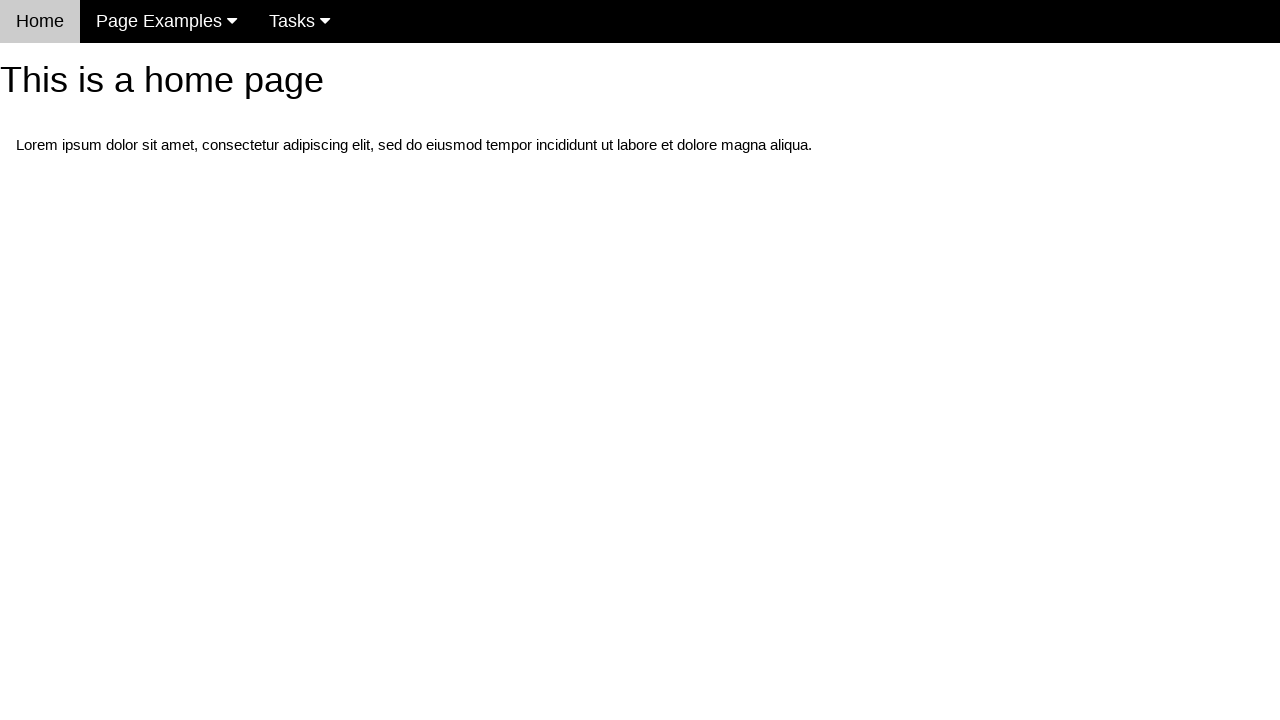

Located description paragraph element
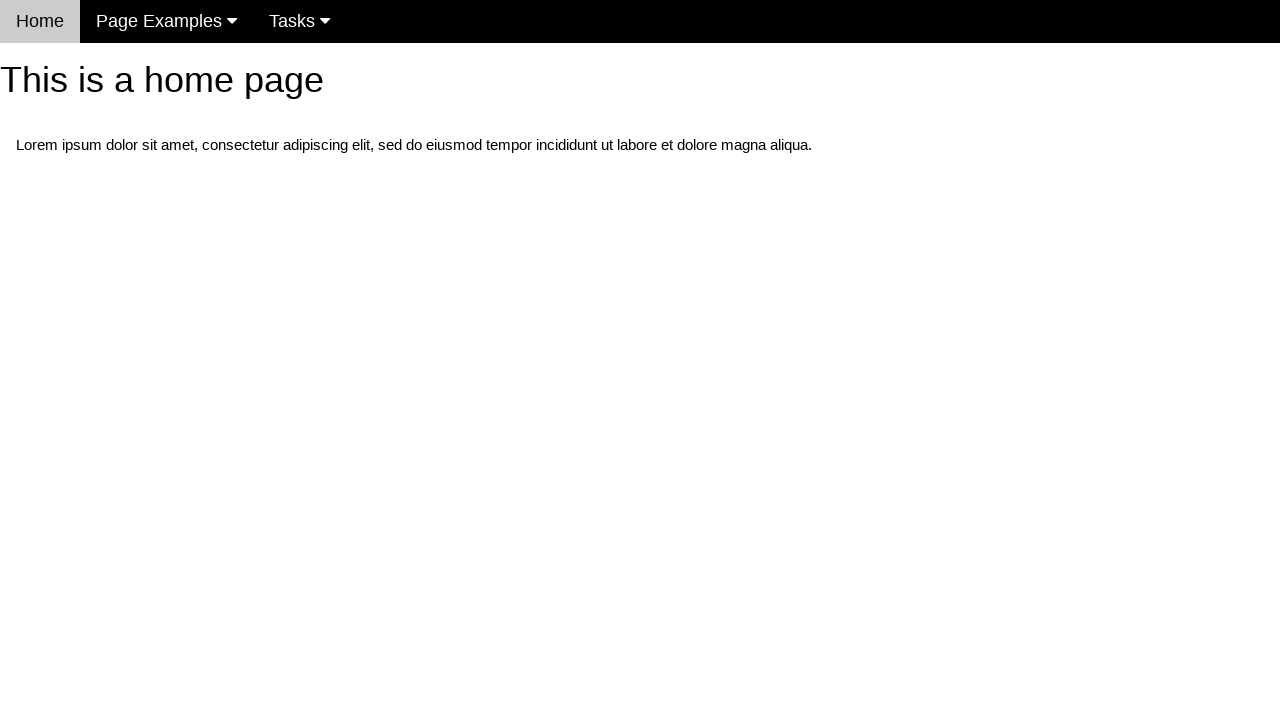

Verified description text matches expected Lorem ipsum content
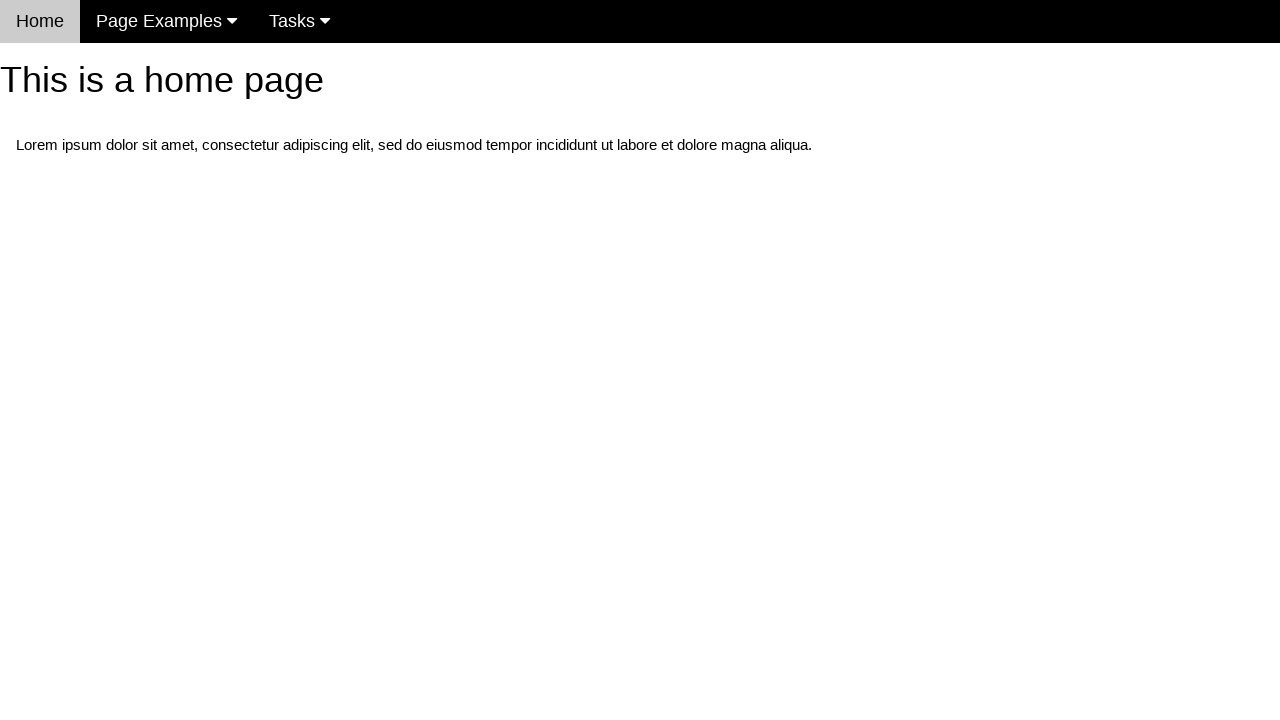

Located menu element
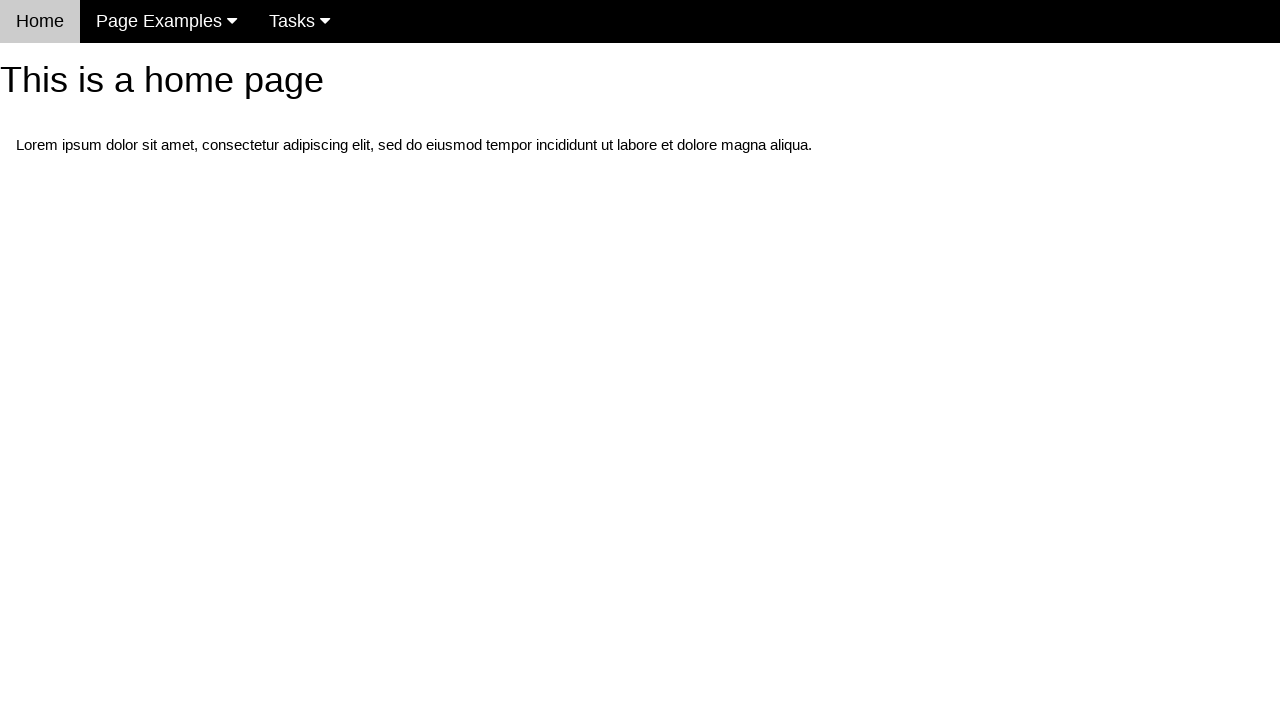

Verified menu is visible
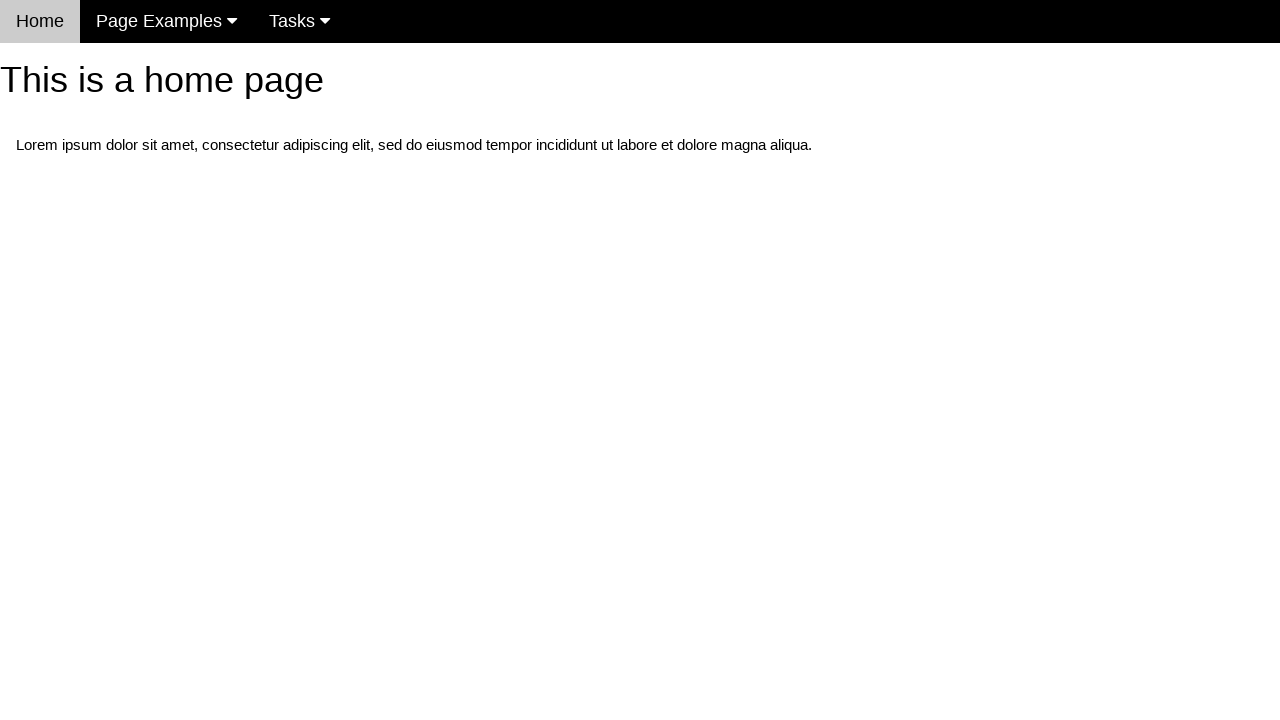

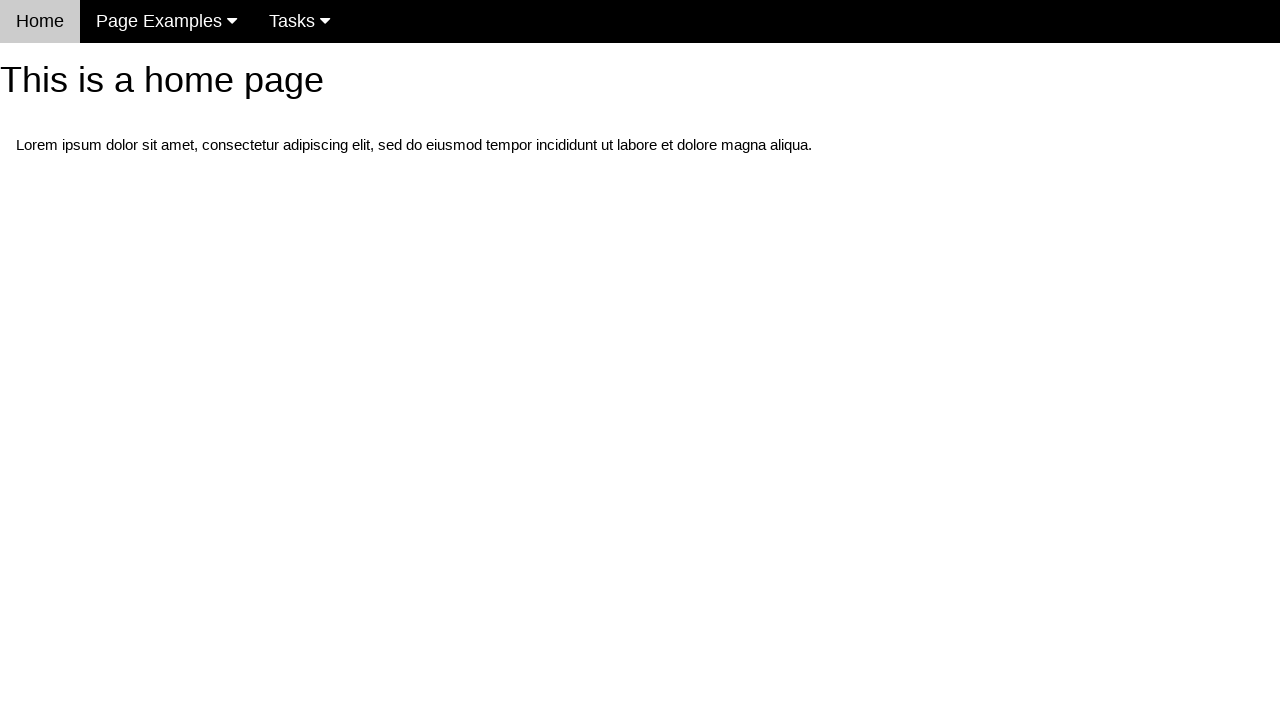